Tests login validation by clicking the login button without entering credentials and verifying the error message

Starting URL: https://www.saucedemo.com/

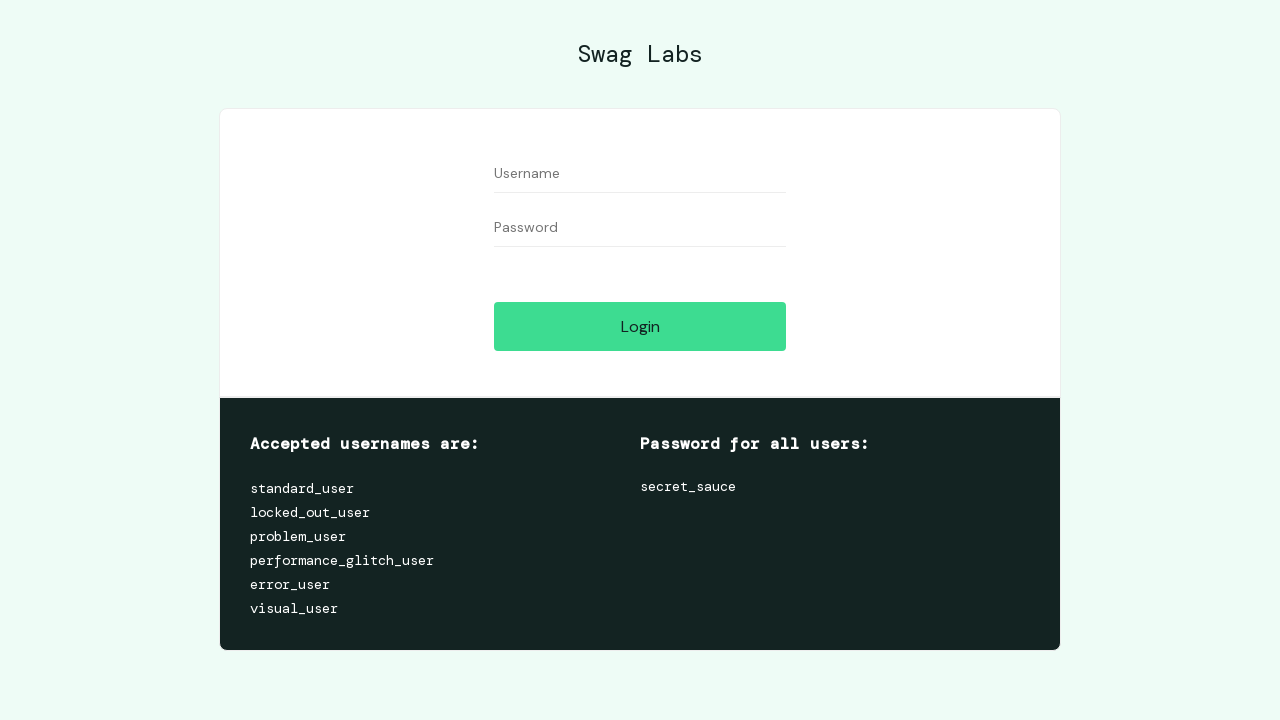

Clicked login button without entering credentials at (640, 326) on #login-button
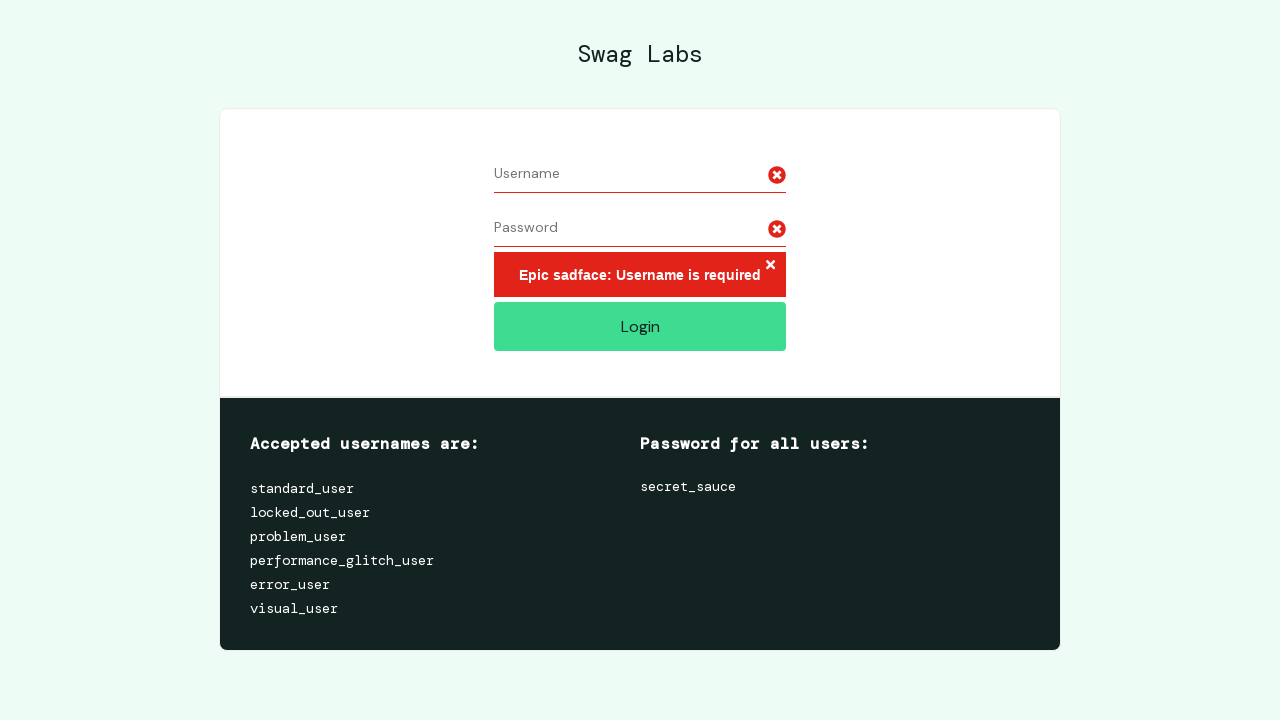

Waited for error message container to appear
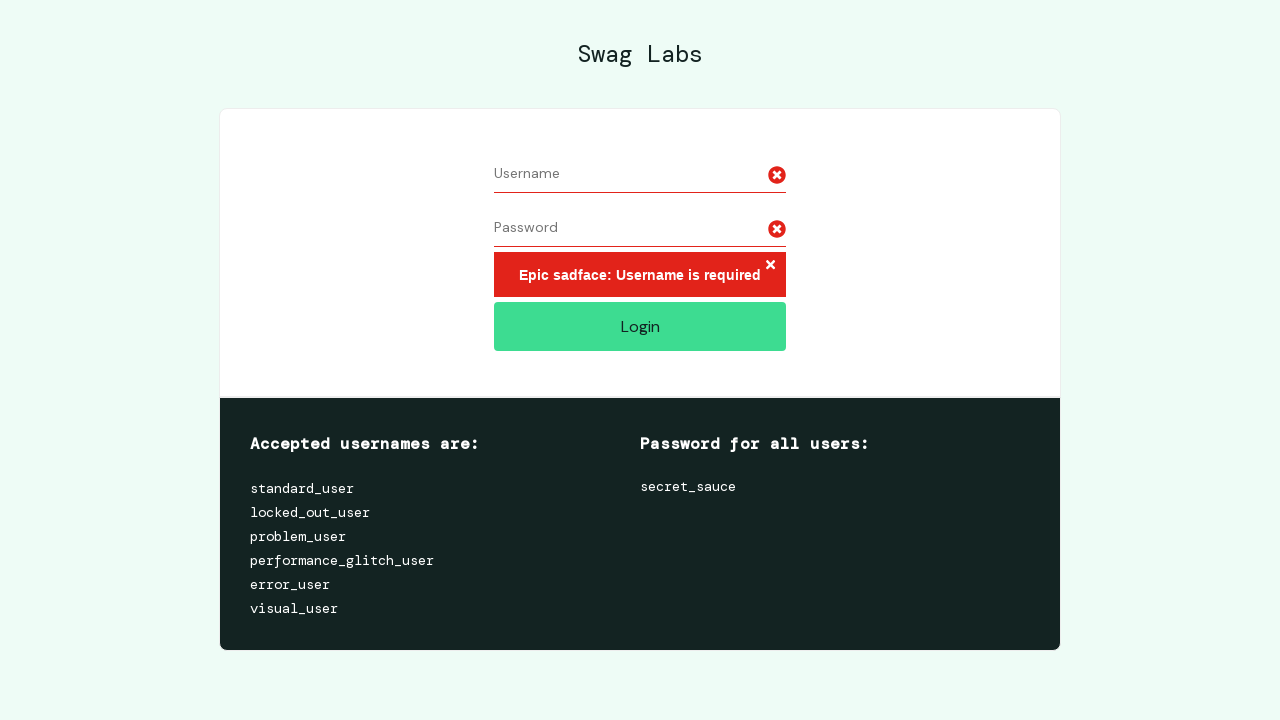

Retrieved error message text from container
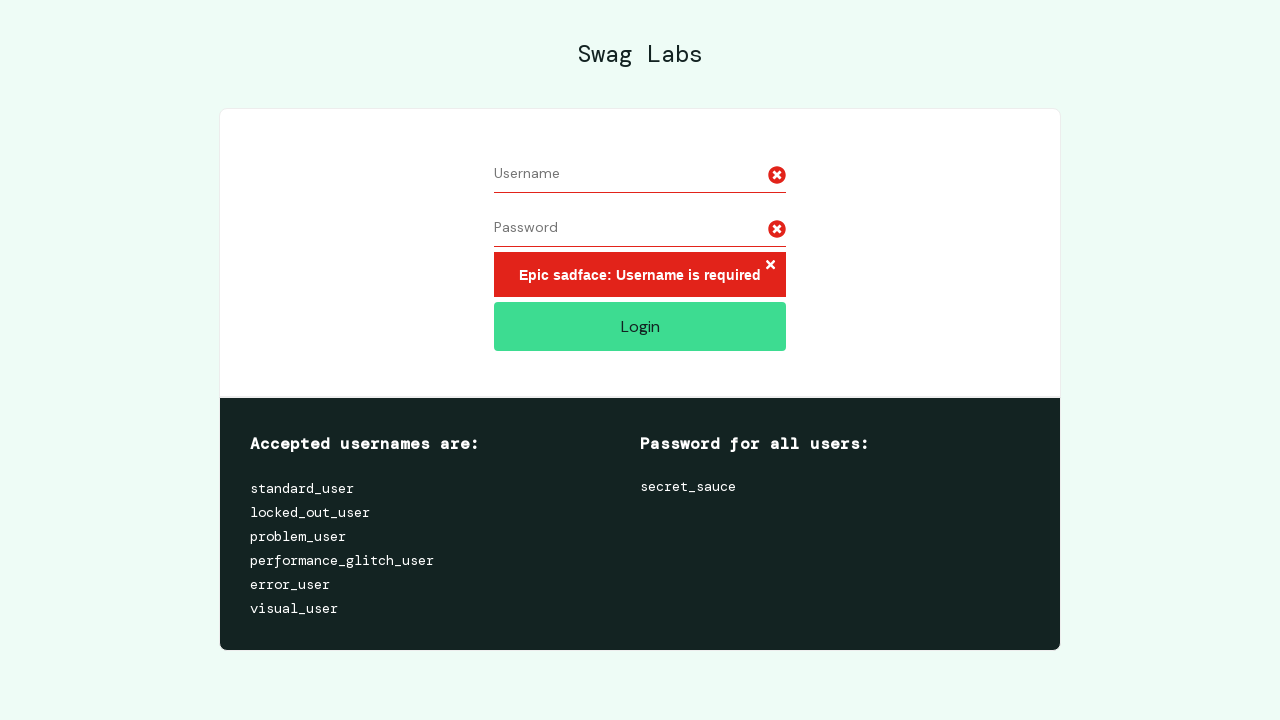

Verified error message text matches expected message: 'Epic sadface: Username is required'
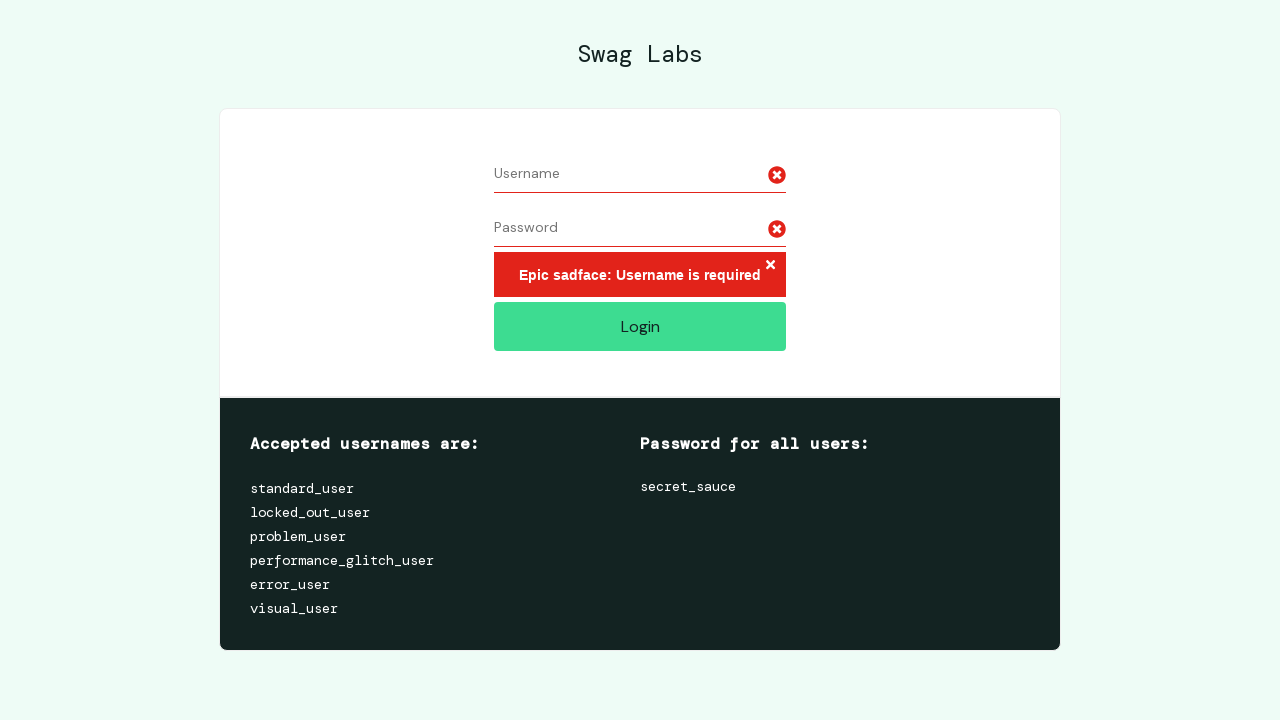

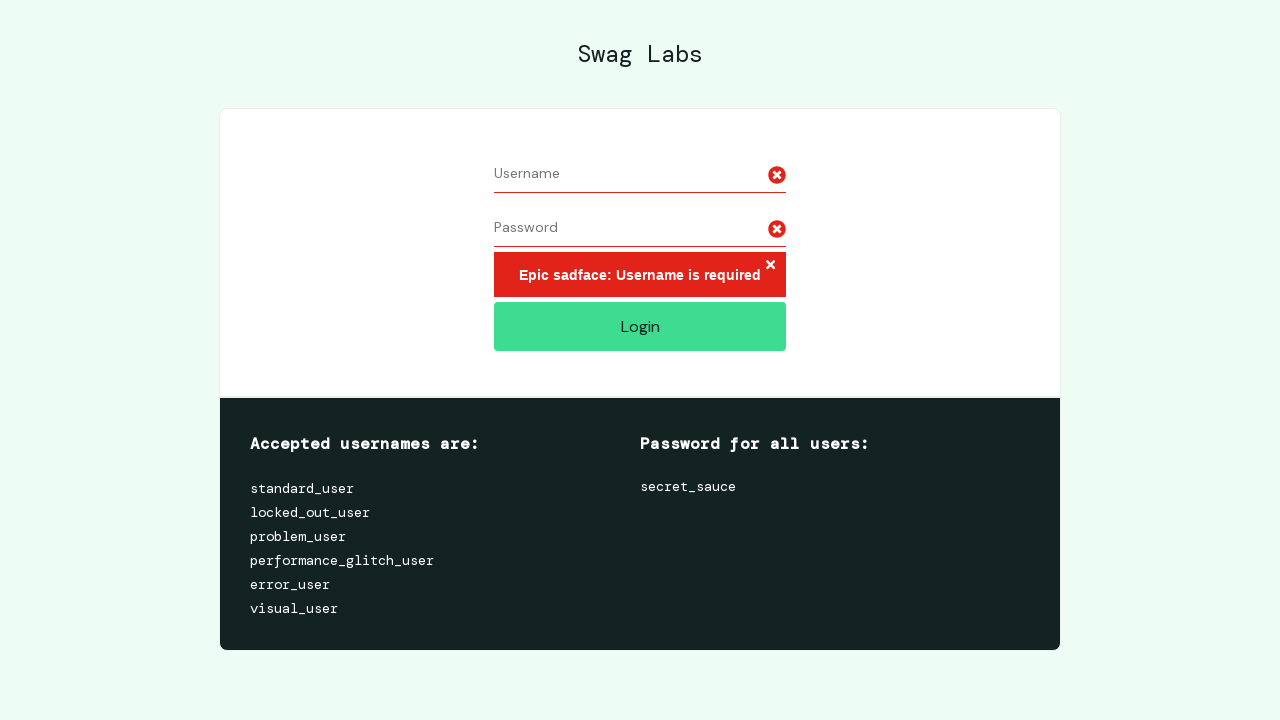